Tests AJAX functionality by clicking a button and waiting for the success message to appear after an asynchronous request completes

Starting URL: http://uitestingplayground.com/ajax

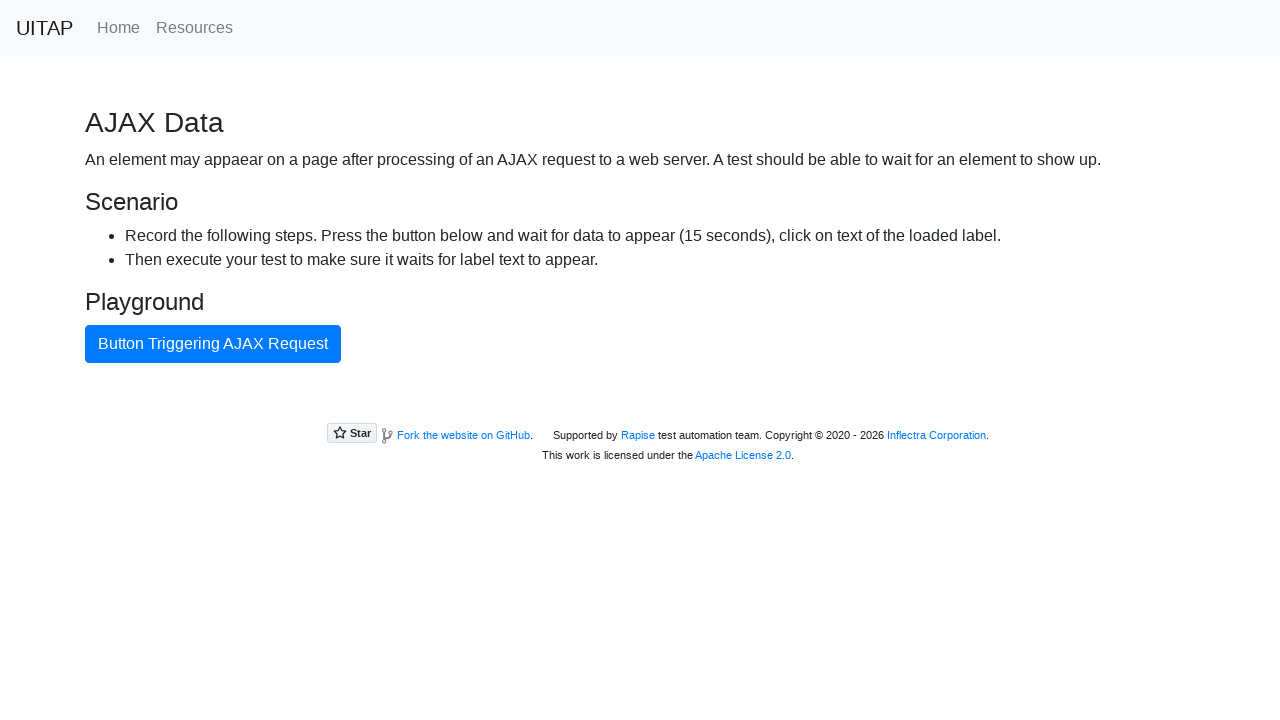

Clicked the AJAX button to trigger asynchronous request at (213, 344) on #ajaxButton
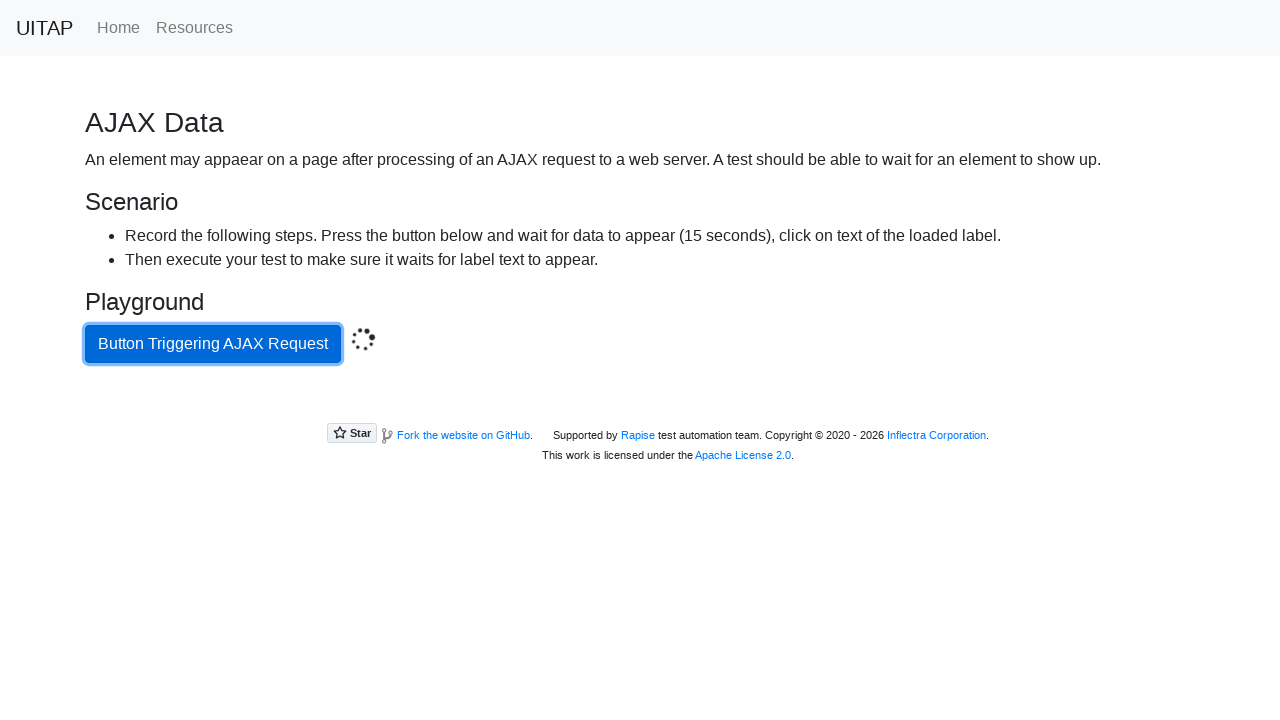

Success message appeared after AJAX request completed
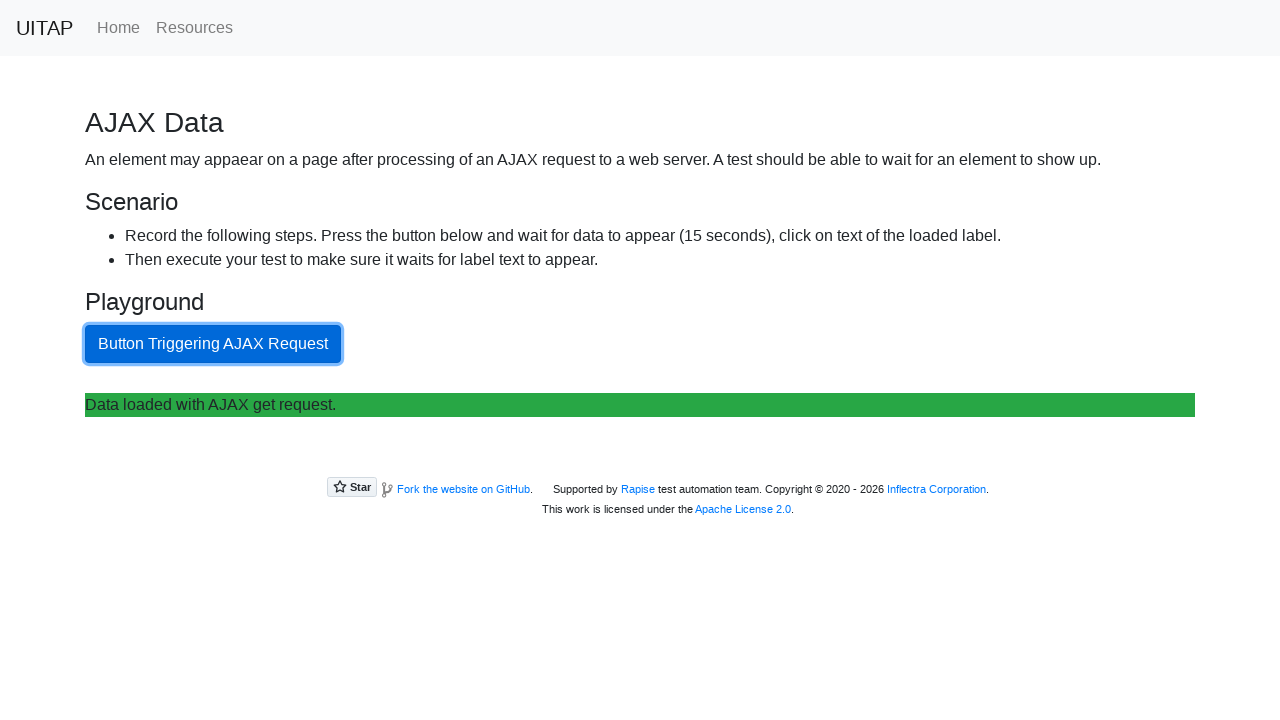

Retrieved success message text: Data loaded with AJAX get request.
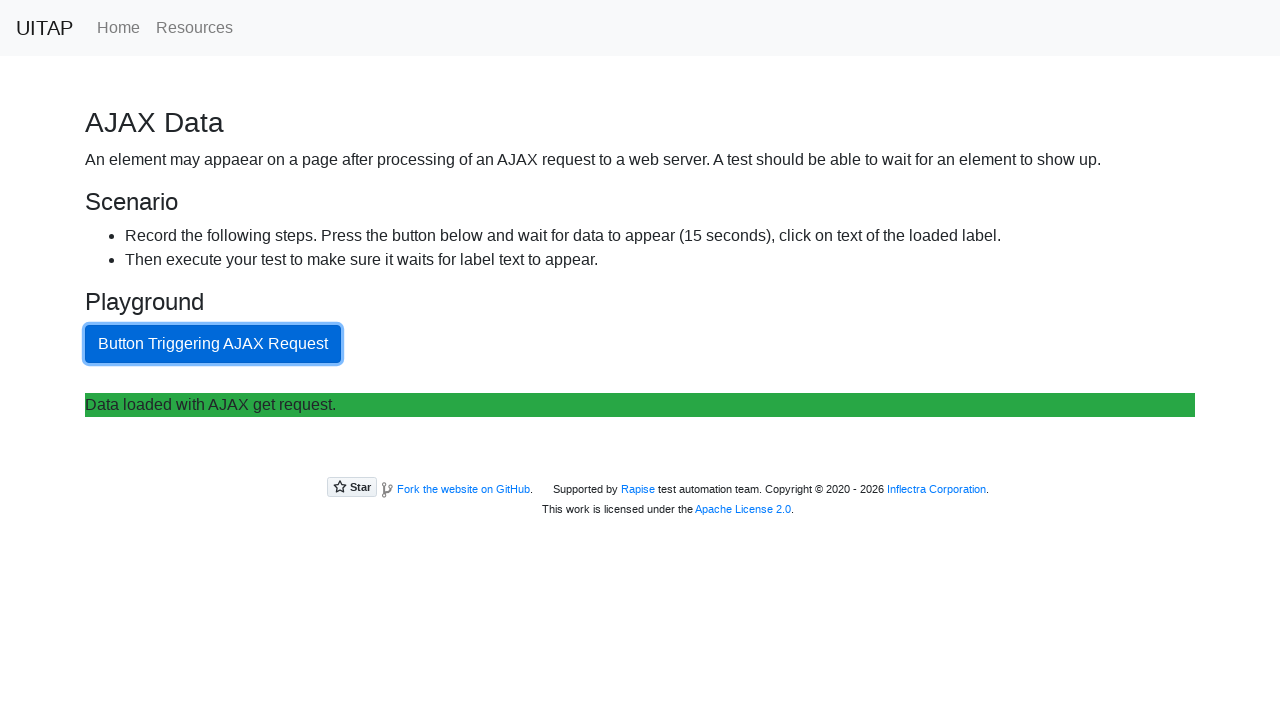

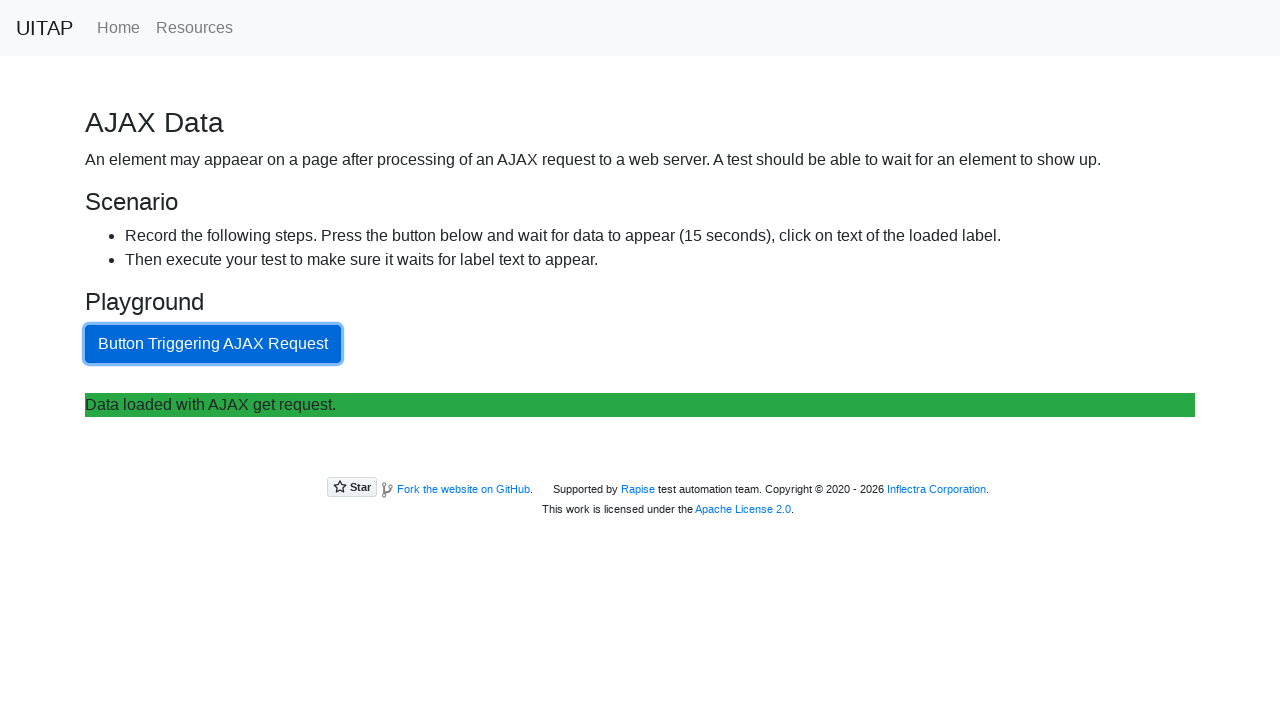